Solves a math problem on a form by calculating a value, filling the answer, selecting checkboxes/radio buttons, and submitting the form

Starting URL: http://suninjuly.github.io/math.html

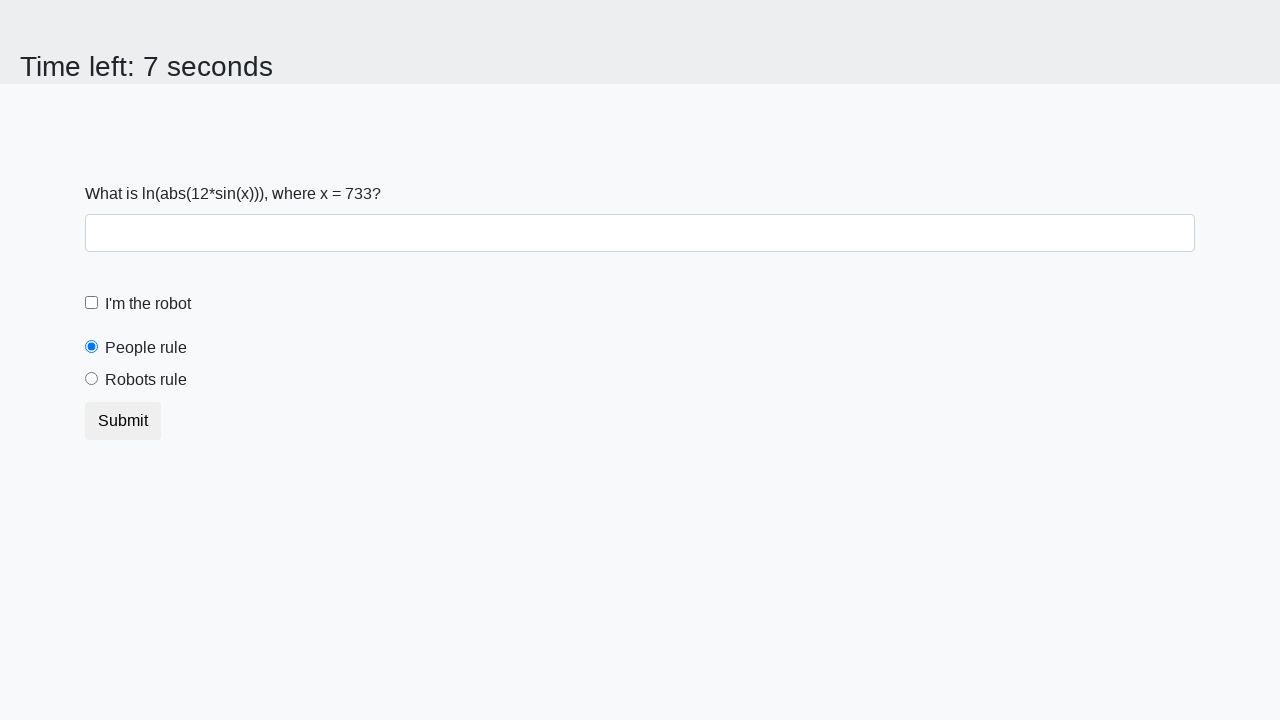

Retrieved input value from #input_value element
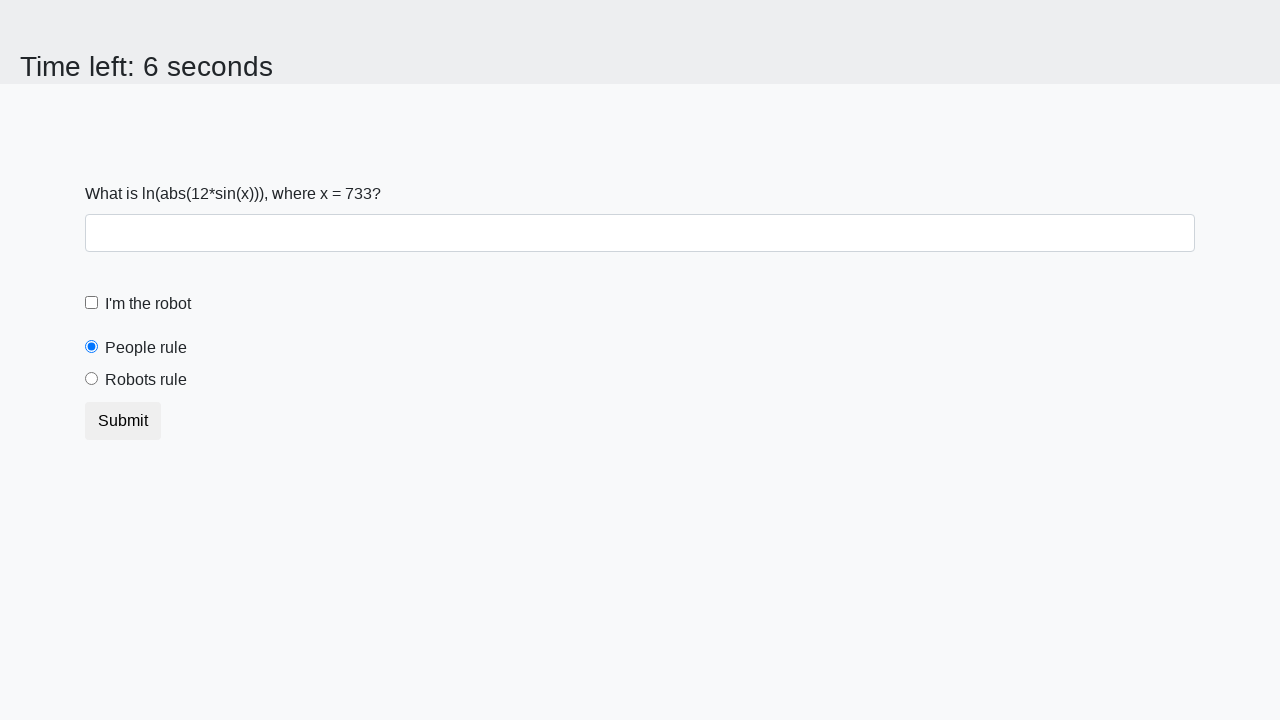

Calculated answer using math formula: y = log(abs(12*sin(733)))
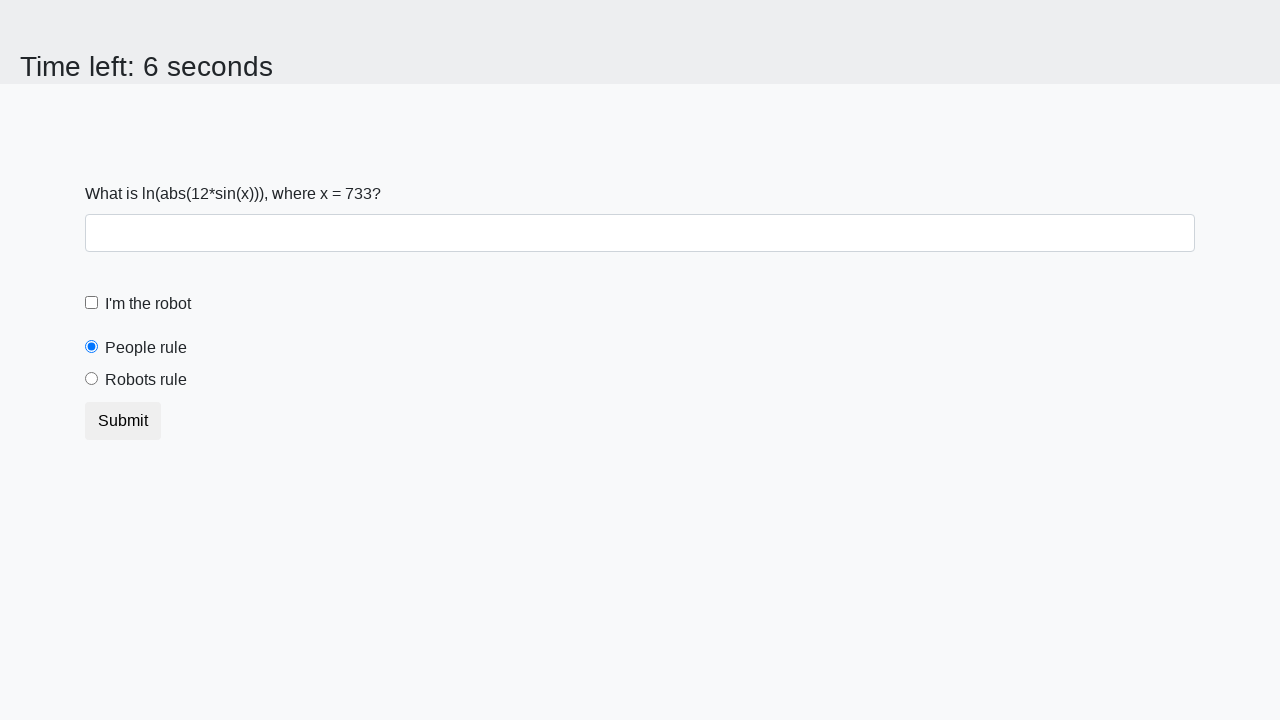

Filled answer field with calculated value: 2.317969180494312 on #answer
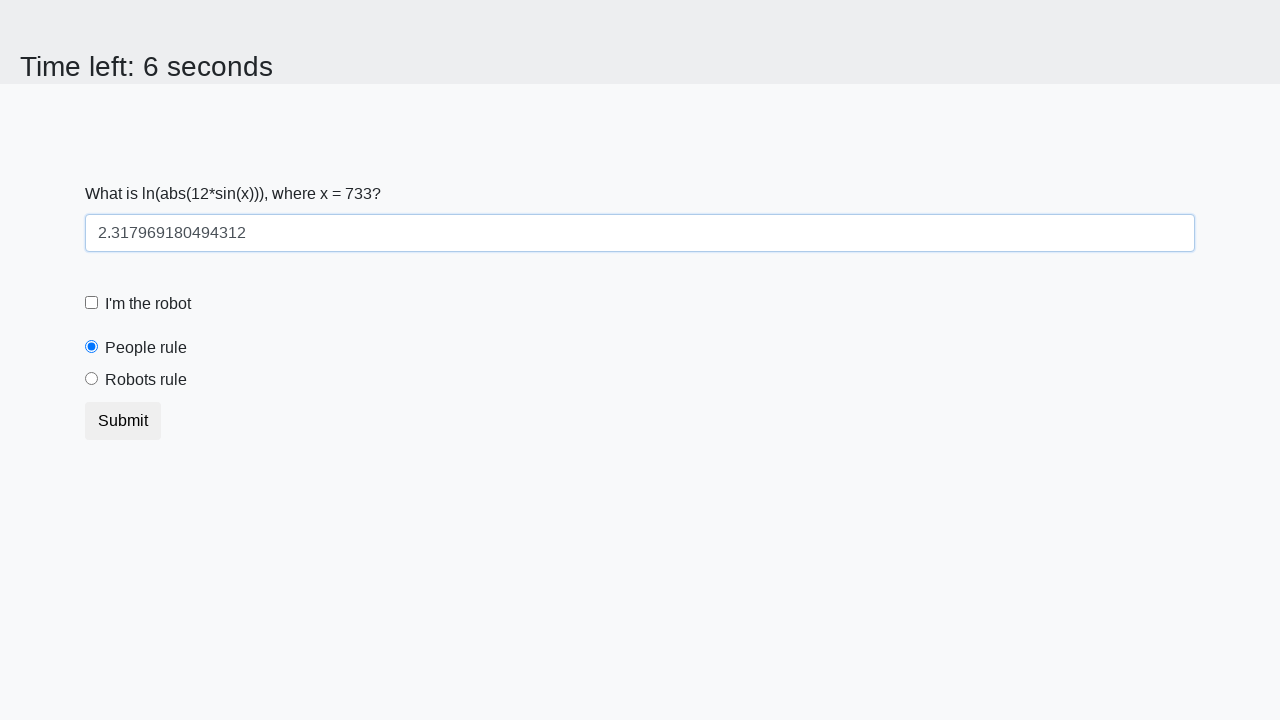

Clicked the robot checkbox at (92, 303) on #robotCheckbox
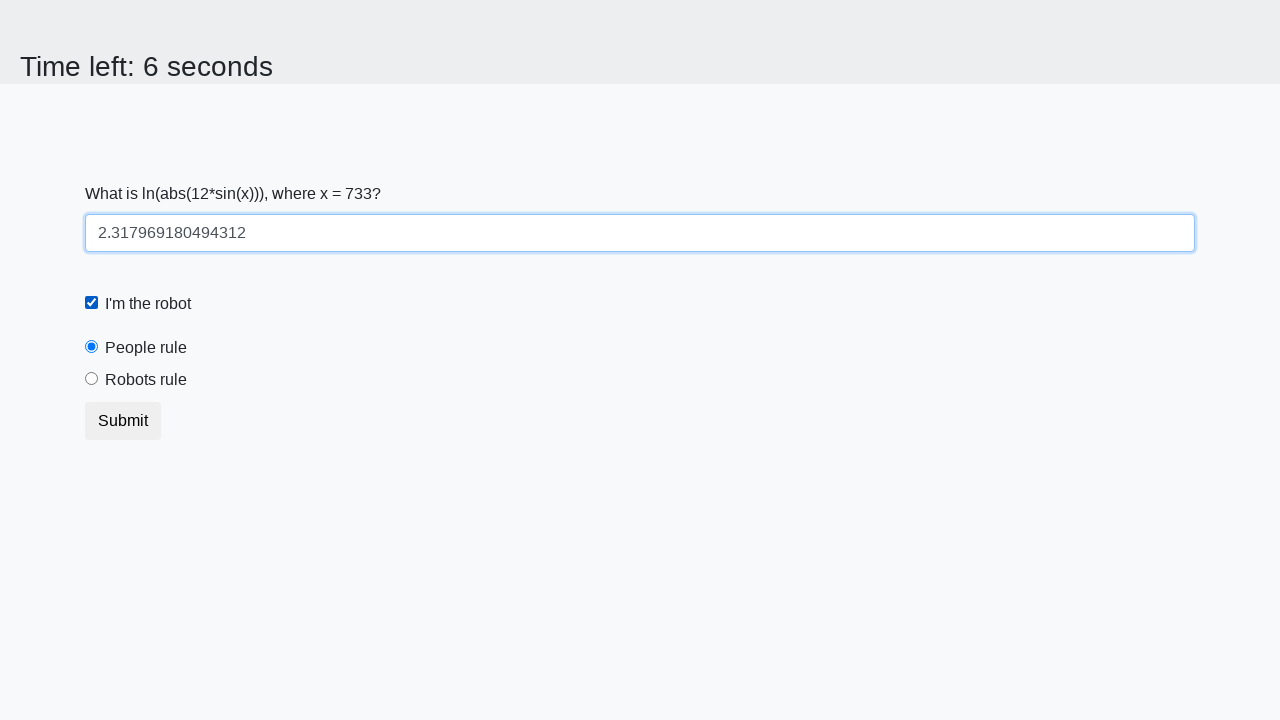

Clicked the 'robots rule' radio button at (92, 379) on #robotsRule
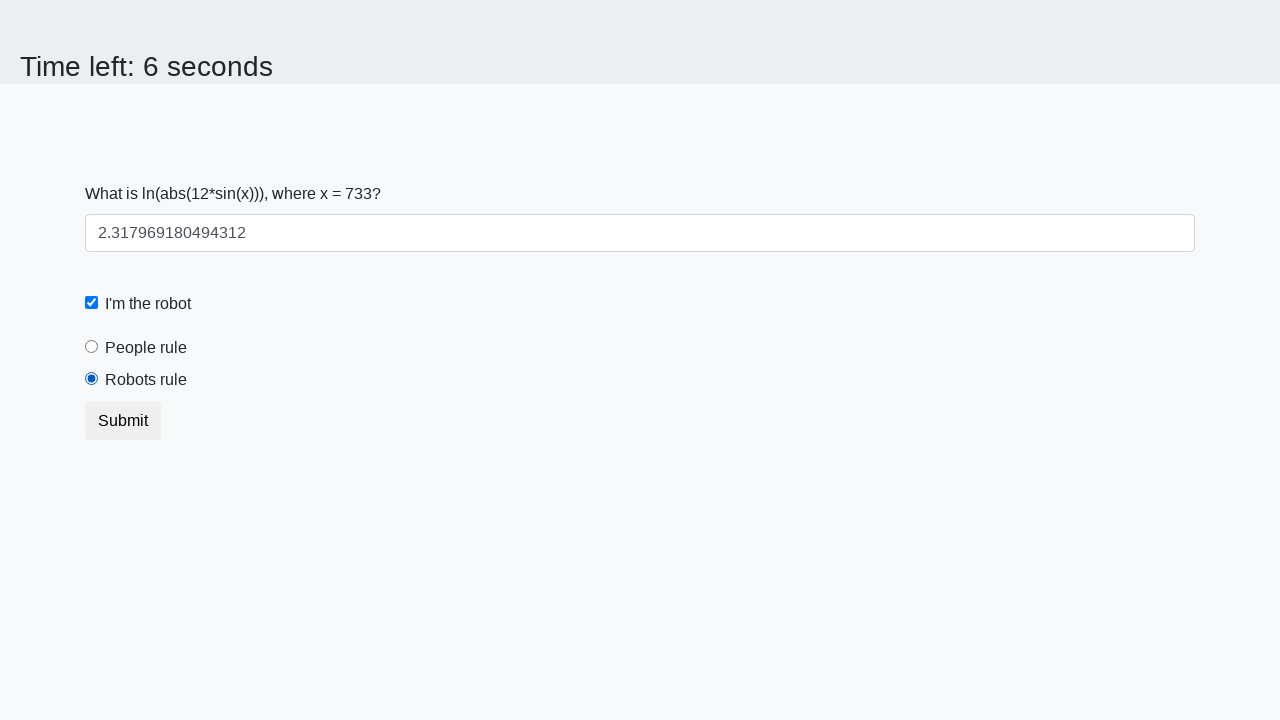

Clicked submit button to submit the form at (123, 421) on [type="submit"]
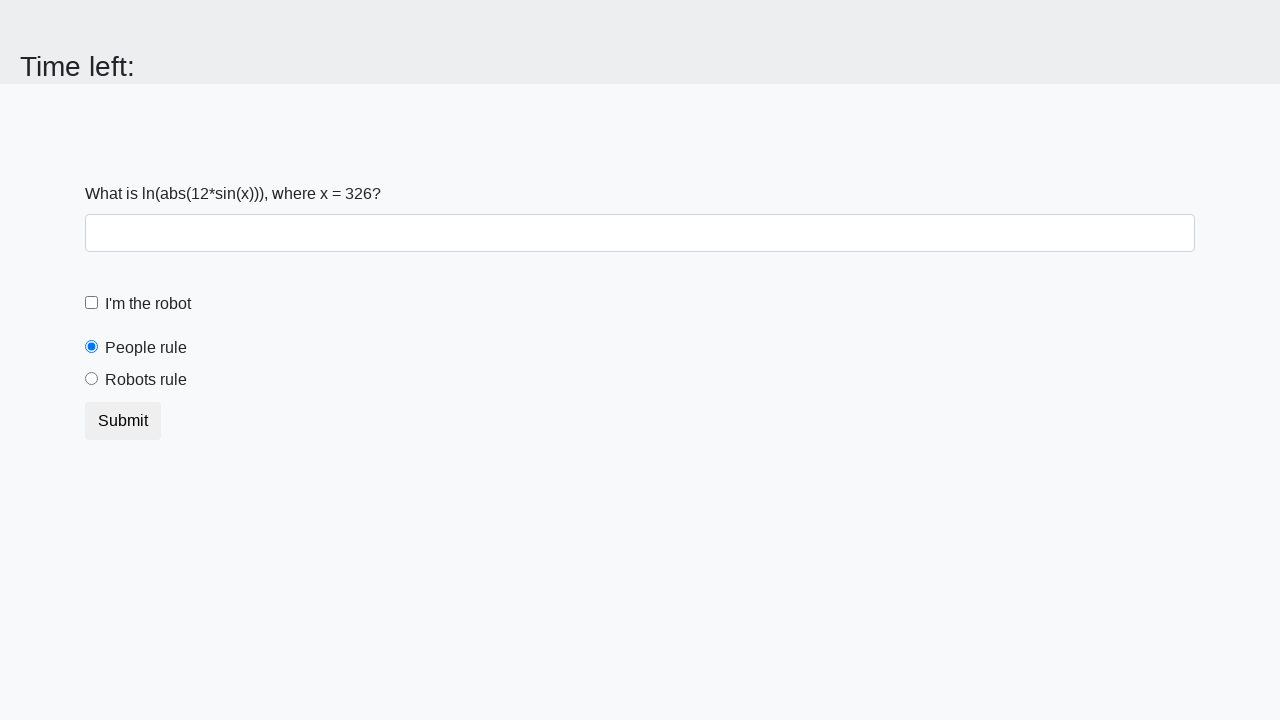

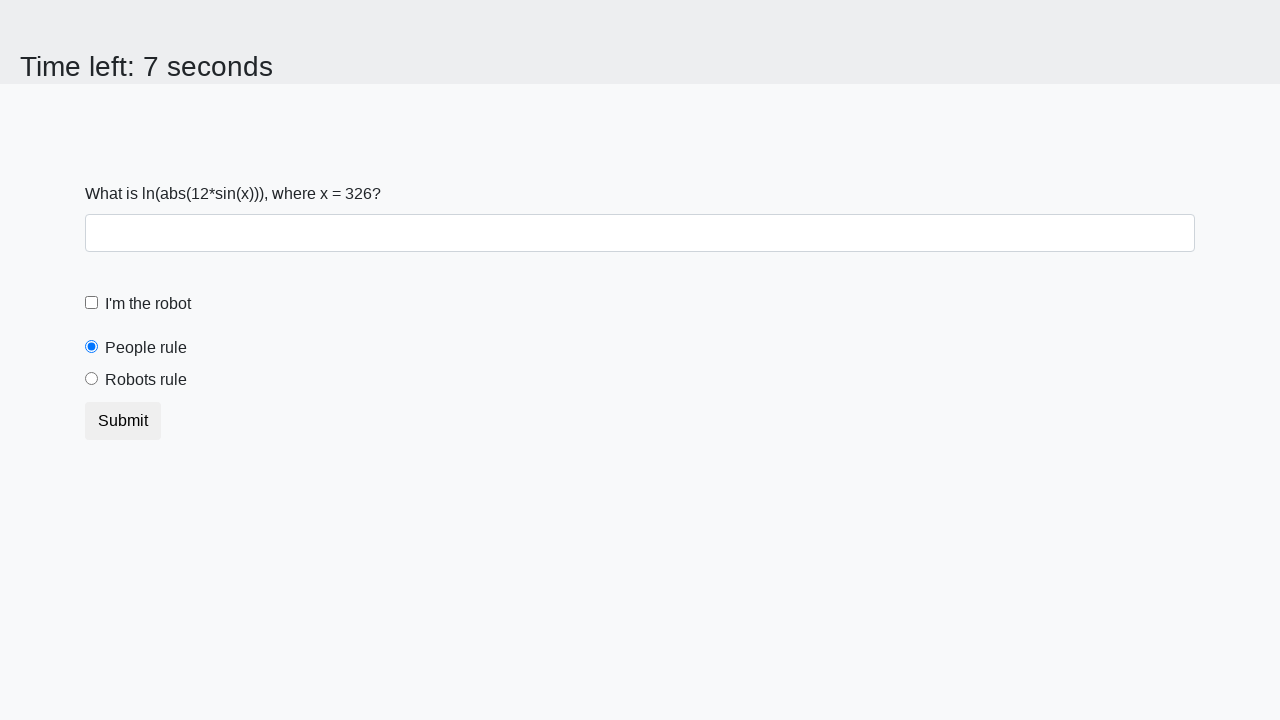